Tests passenger dropdown functionality by opening the passenger selector, incrementing the adult count twice, and verifying the final count displays "3 Adult"

Starting URL: https://rahulshettyacademy.com/dropdownsPractise/

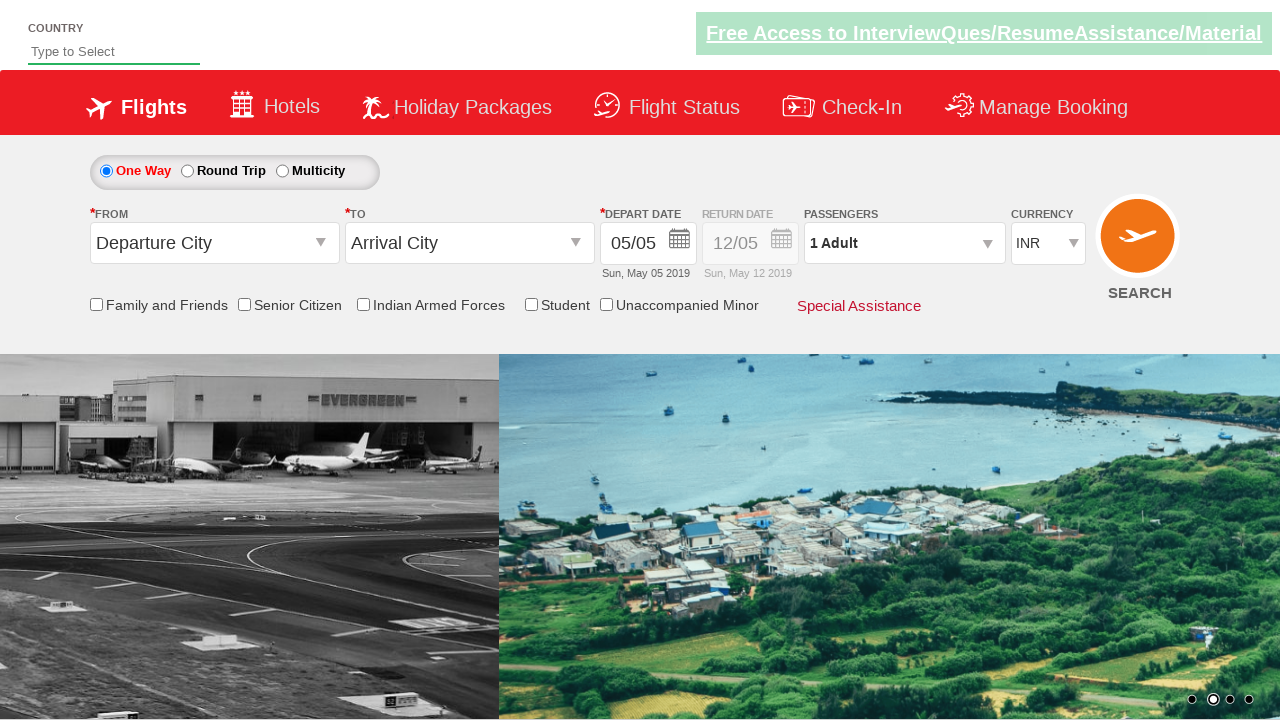

Clicked on passenger info dropdown to open it at (904, 243) on #divpaxinfo
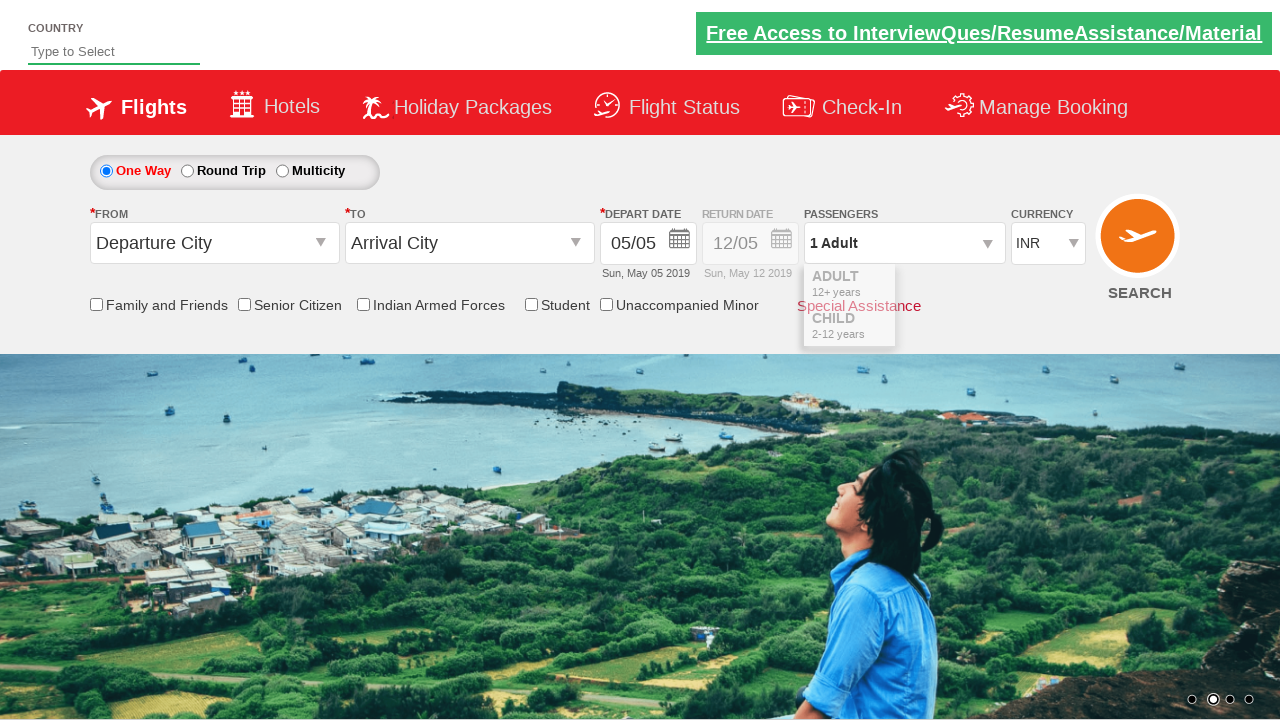

Waited 2000ms for dropdown to be visible
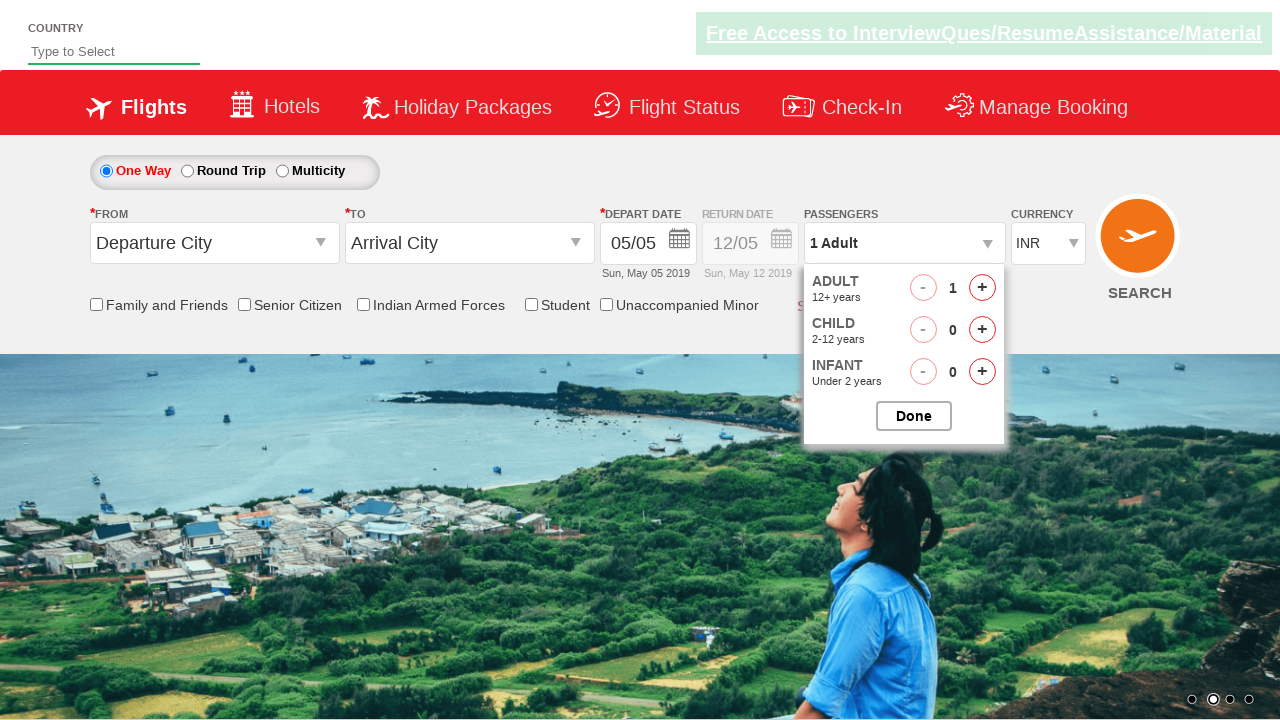

Clicked increment adult button (first time) at (982, 288) on #hrefIncAdt
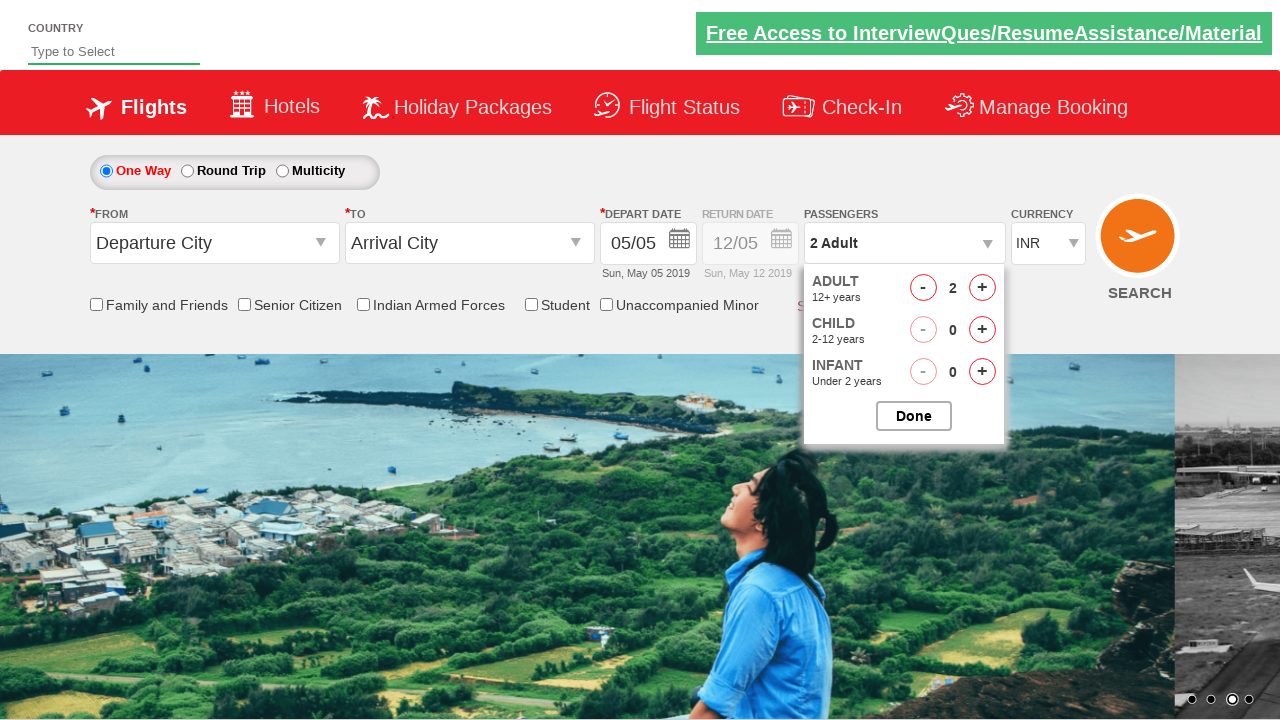

Clicked increment adult button (second time) at (982, 288) on #hrefIncAdt
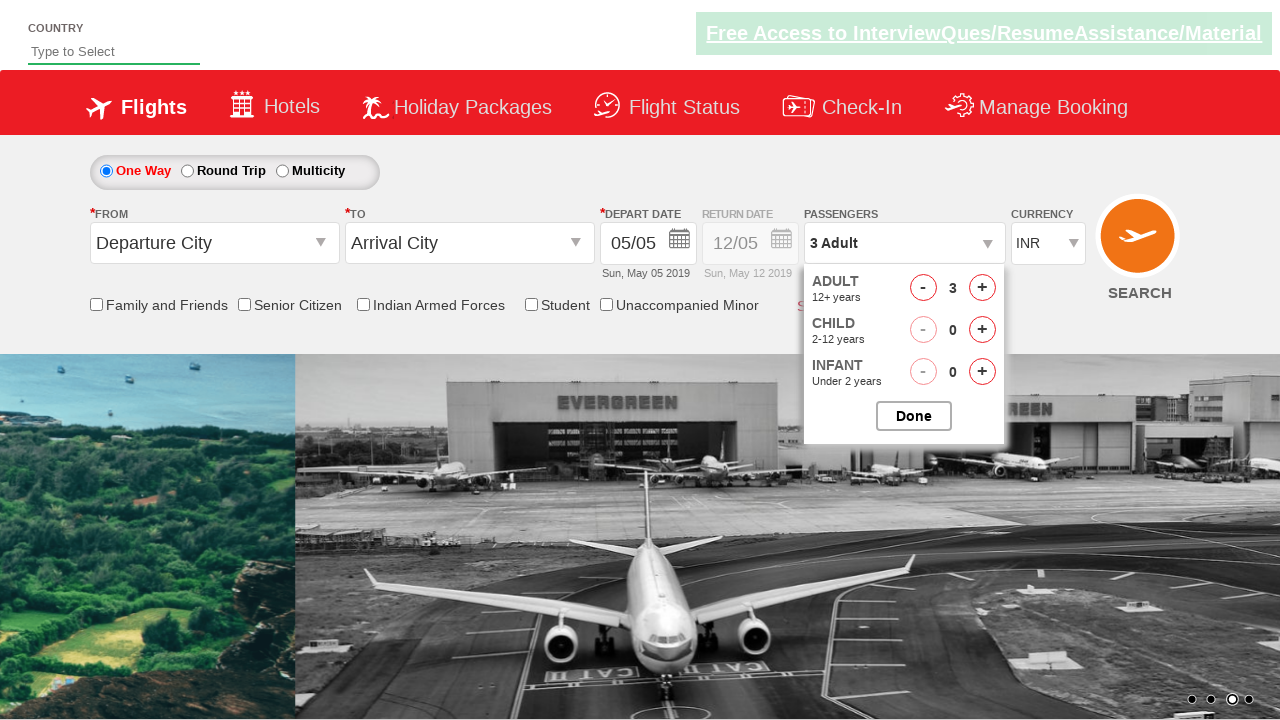

Clicked button to close passenger options dropdown at (914, 416) on #btnclosepaxoption
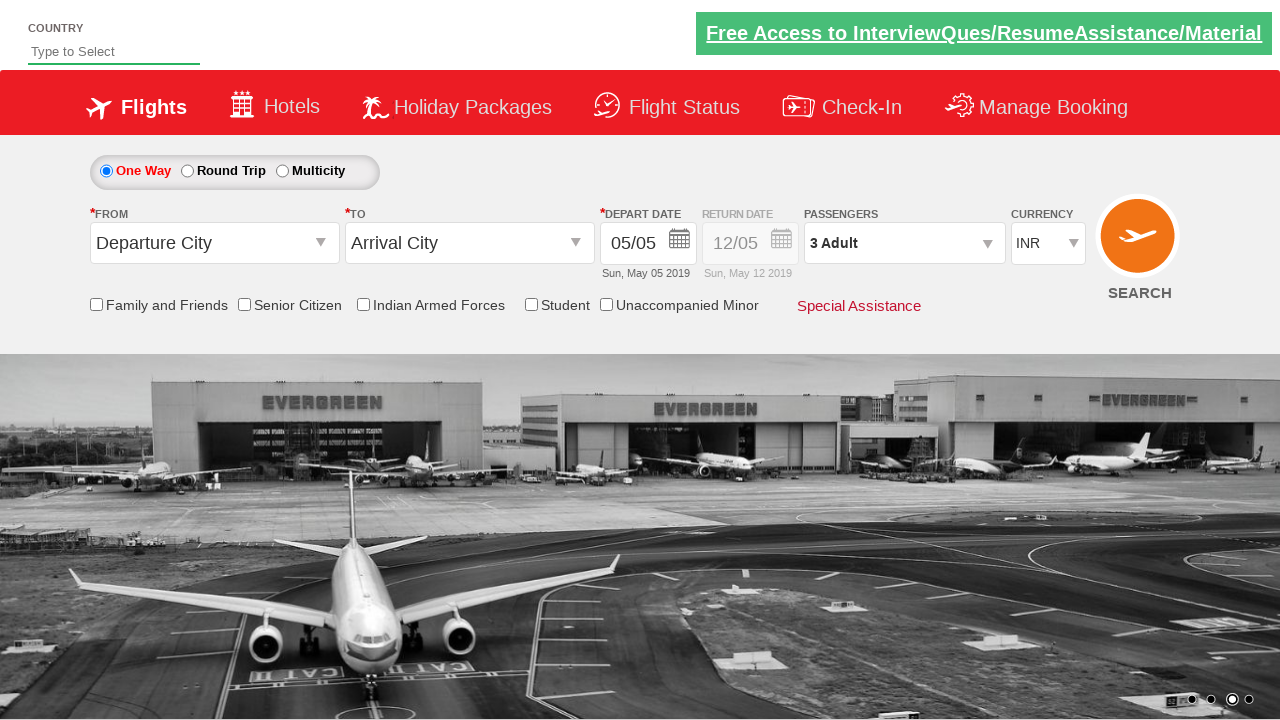

Verified passenger info displays '3 Adult'
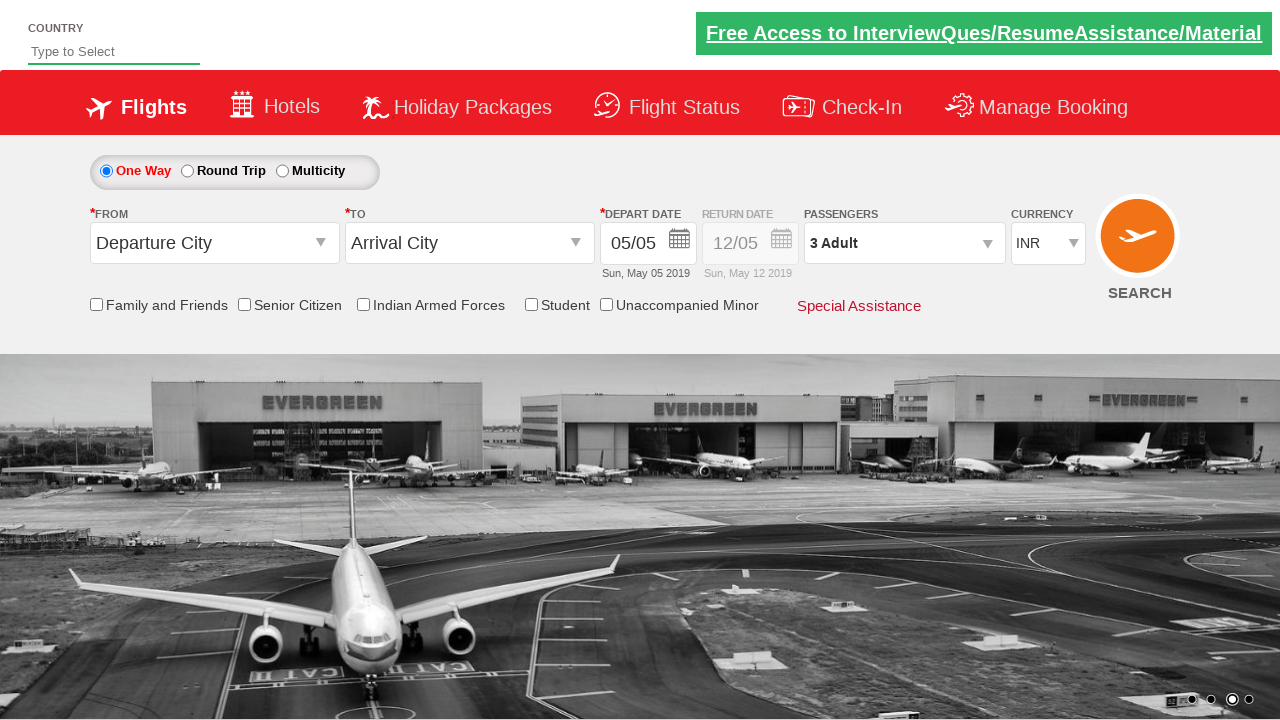

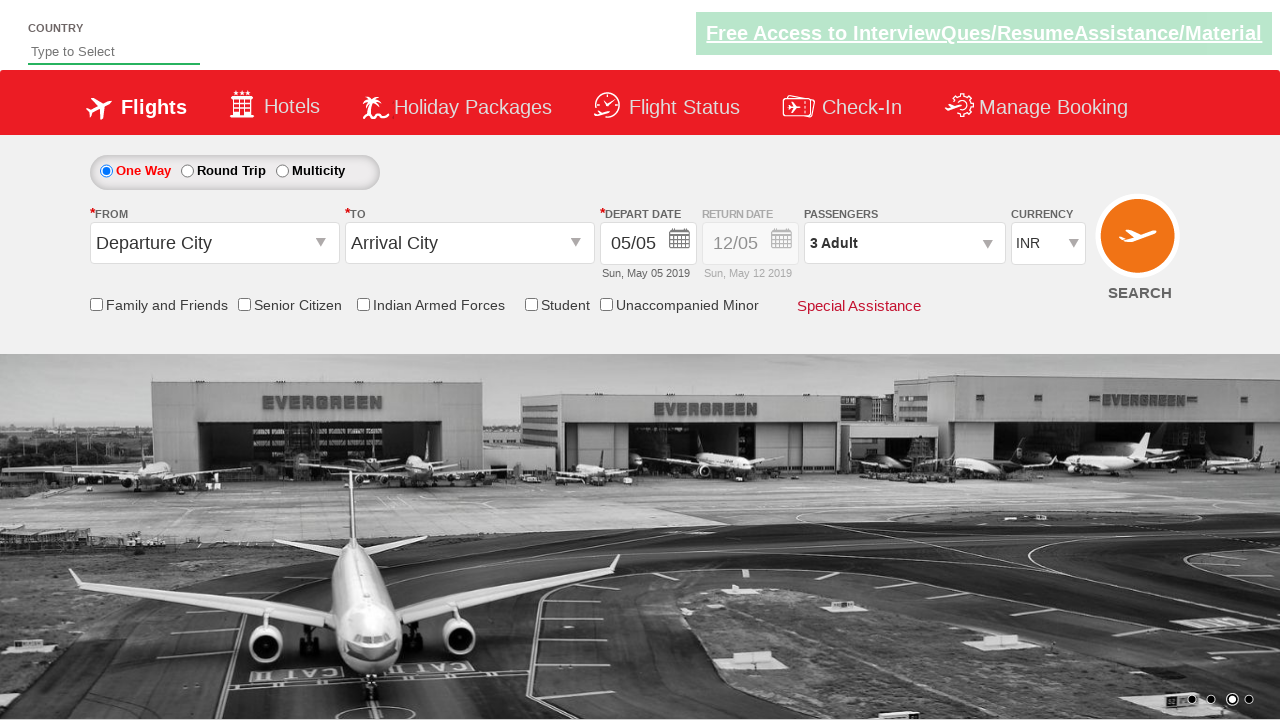